Tests scrolling functionality and validates that the sum of values in a table matches the displayed total amount

Starting URL: https://rahulshettyacademy.com/AutomationPractice/

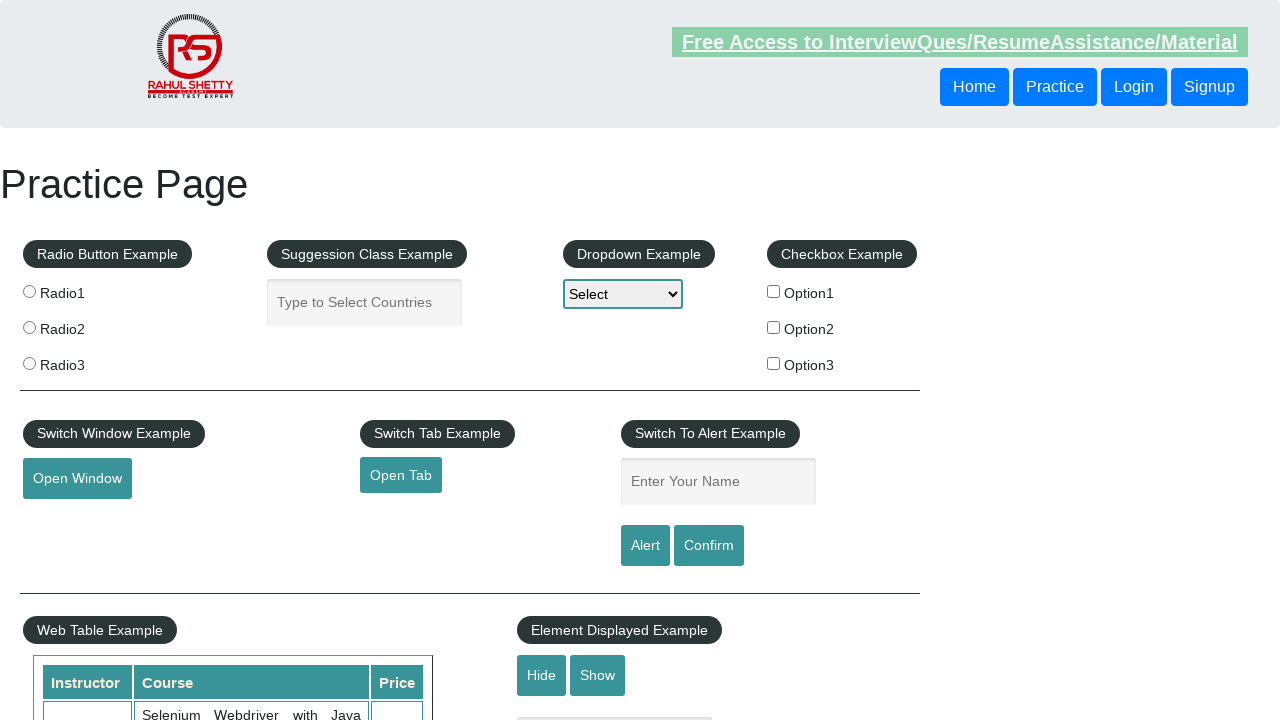

Scrolled down the page by 700 pixels
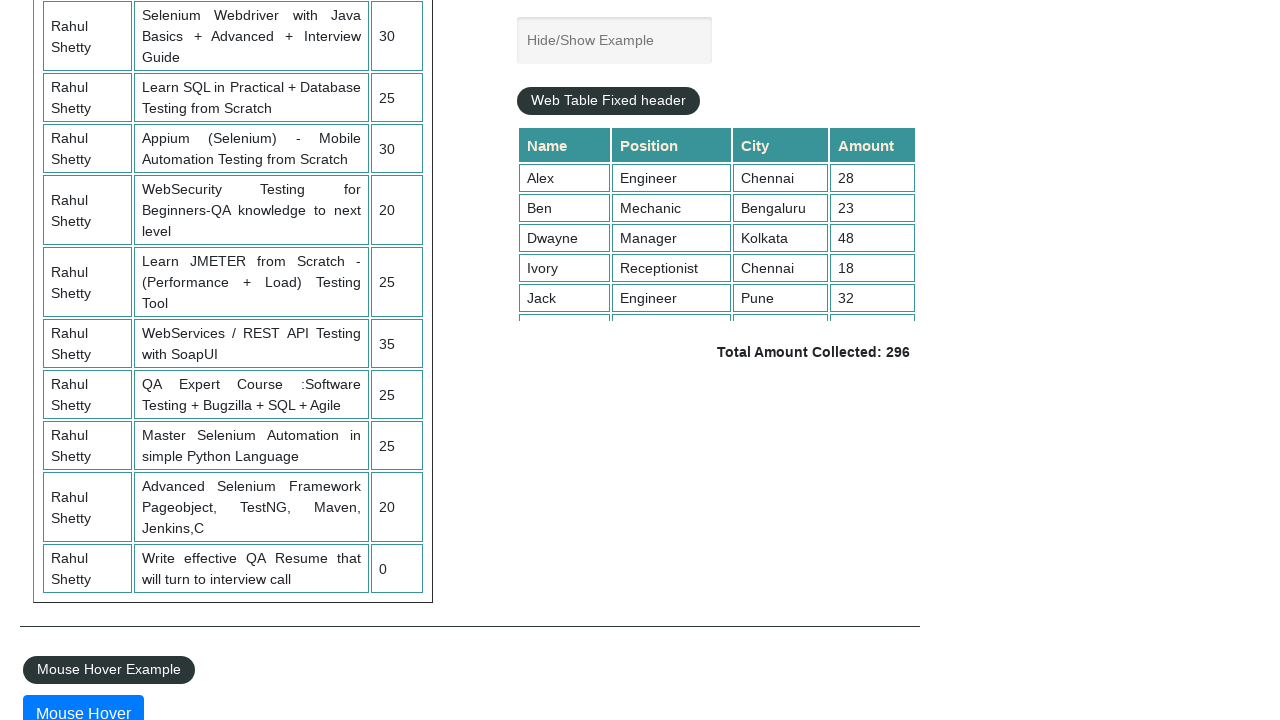

Waited 3 seconds for scroll to complete
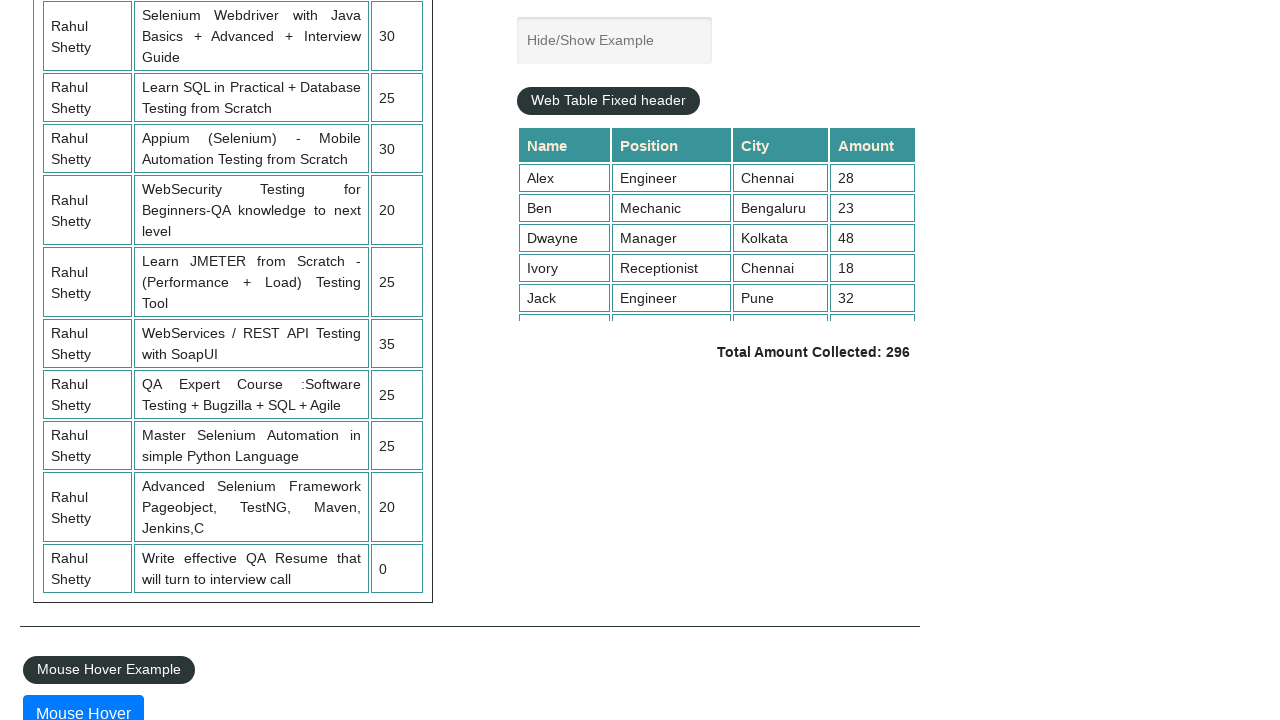

Scrolled inside the table element to position 8000
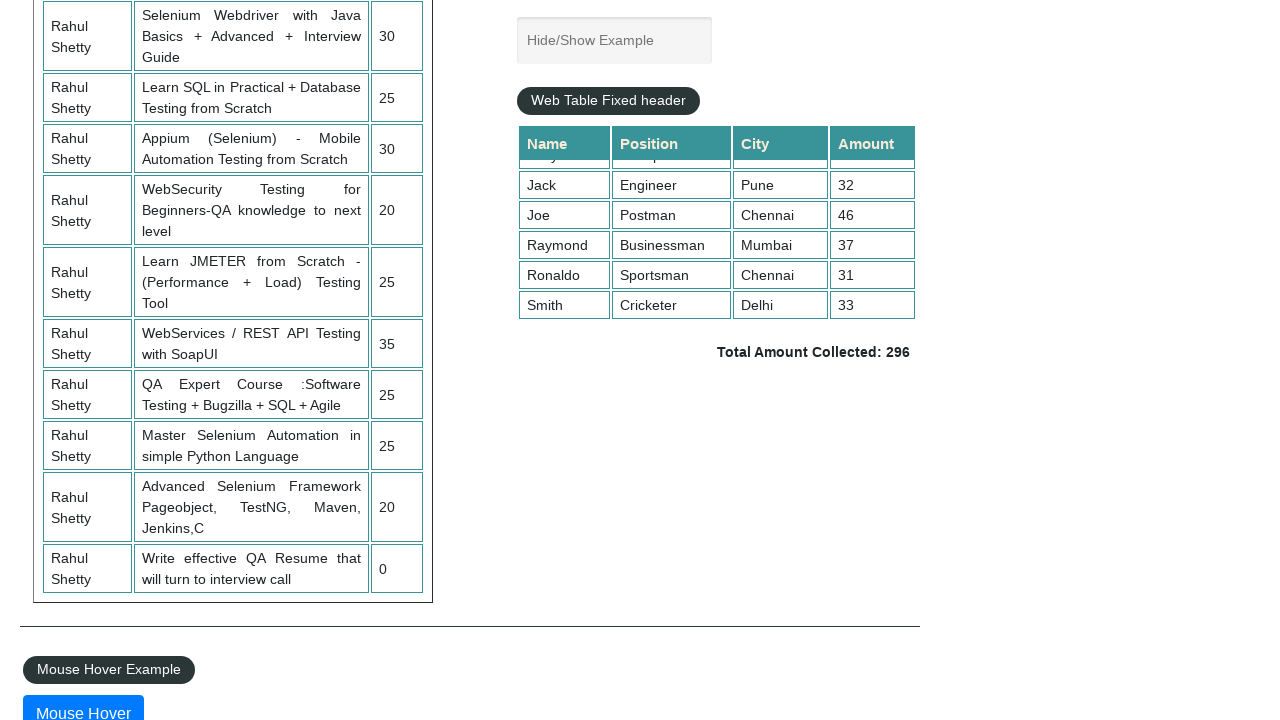

Retrieved all values from the 4th column of the table
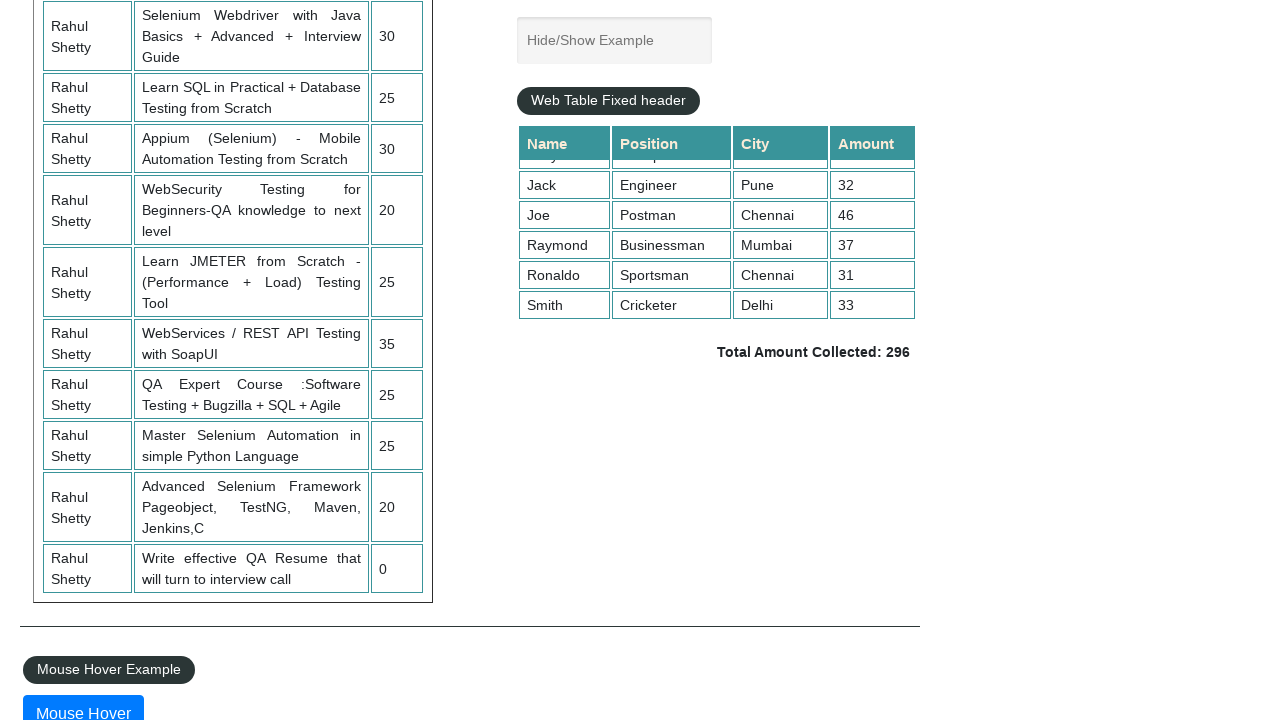

Calculated sum of table values: 296
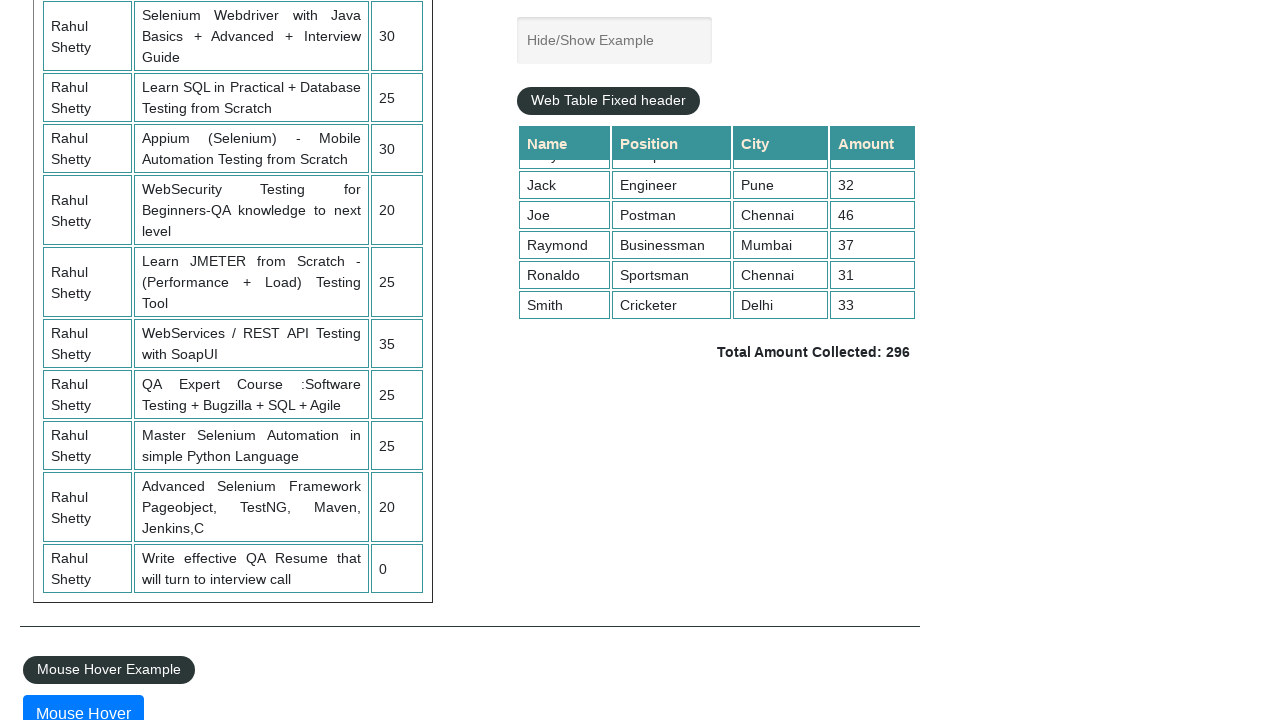

Retrieved the displayed total amount text
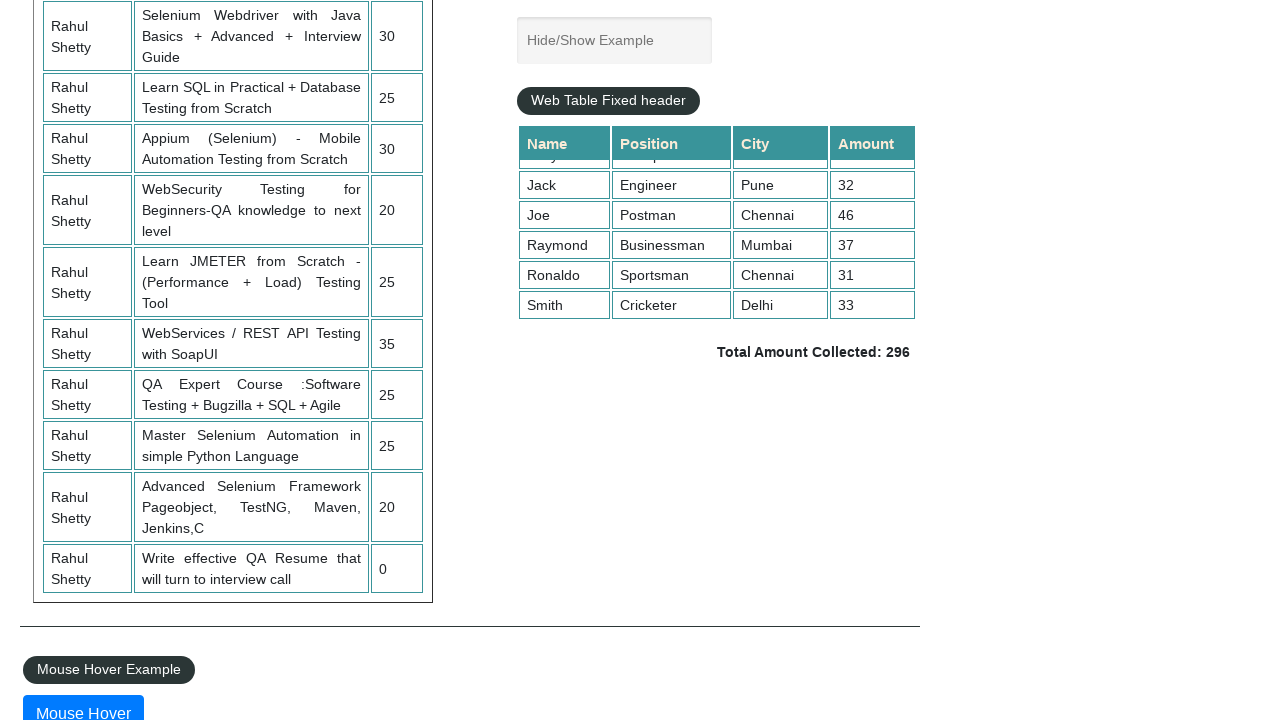

Extracted displayed total amount: 296
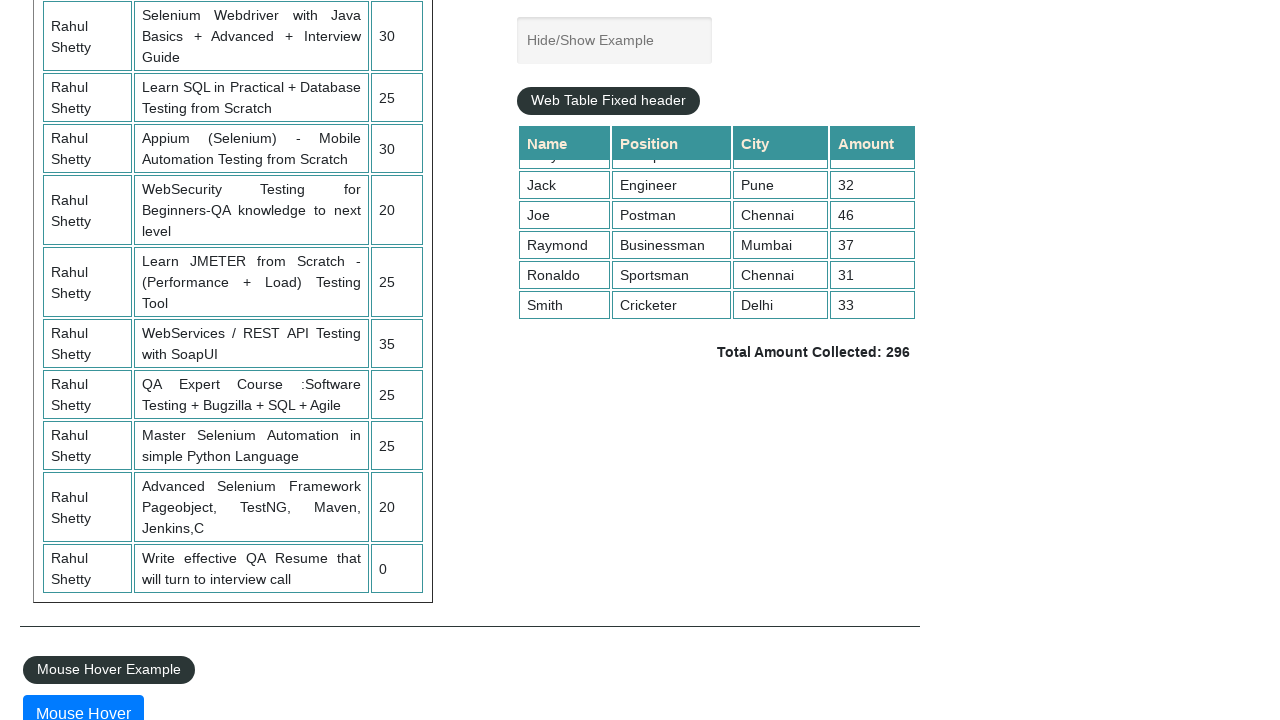

Assertion passed: sum of values (296) matches displayed total (296)
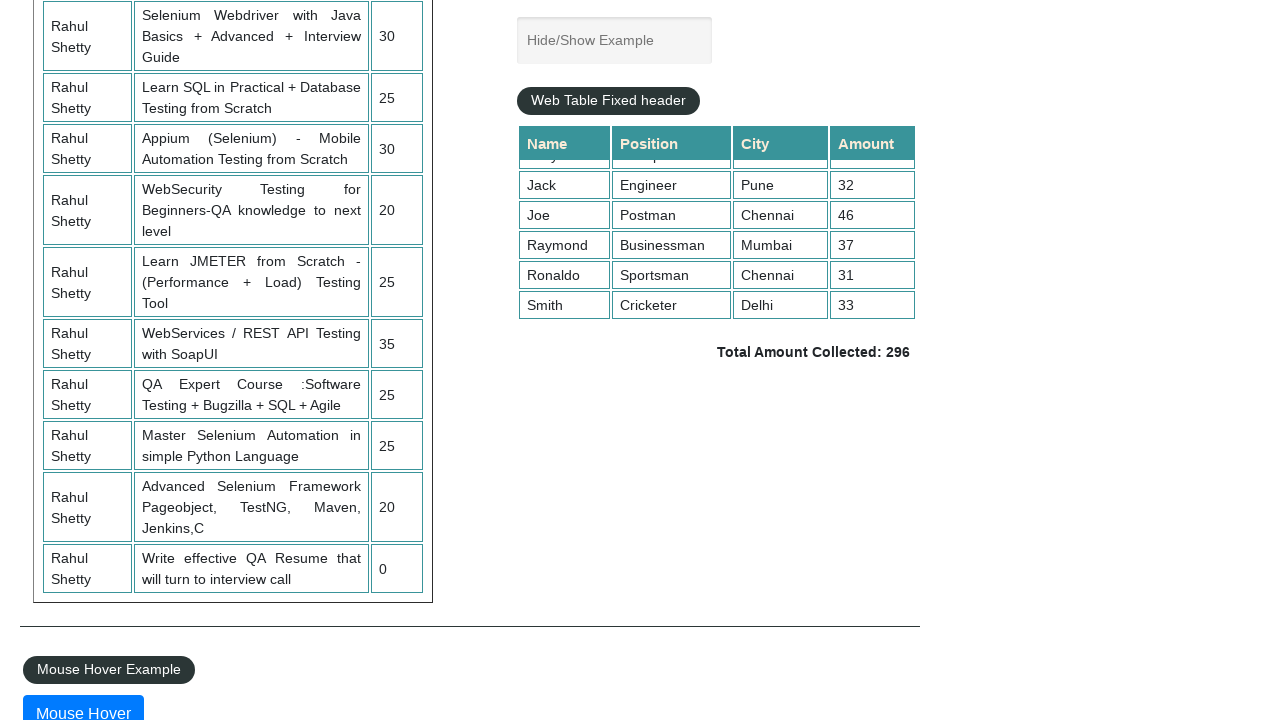

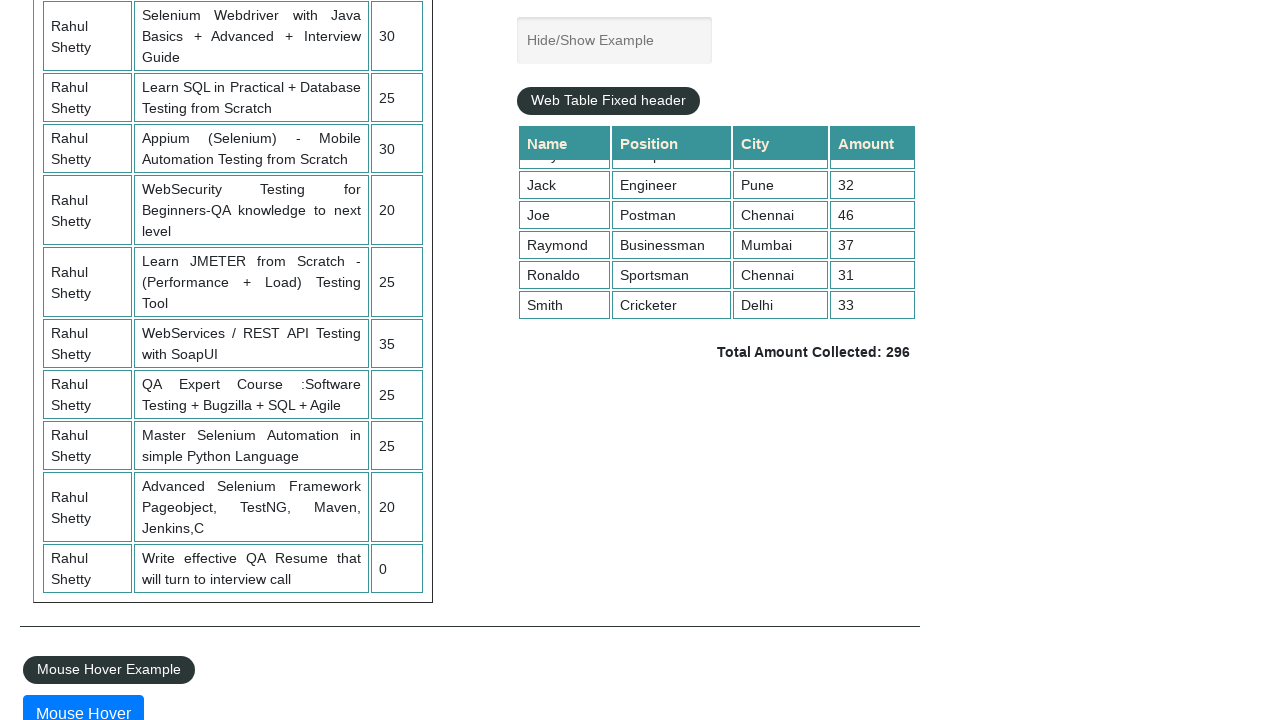